Navigates to Chile's seismology website and verifies that the earthquake data table loads with rows containing seismic information.

Starting URL: https://sismologia.cl/

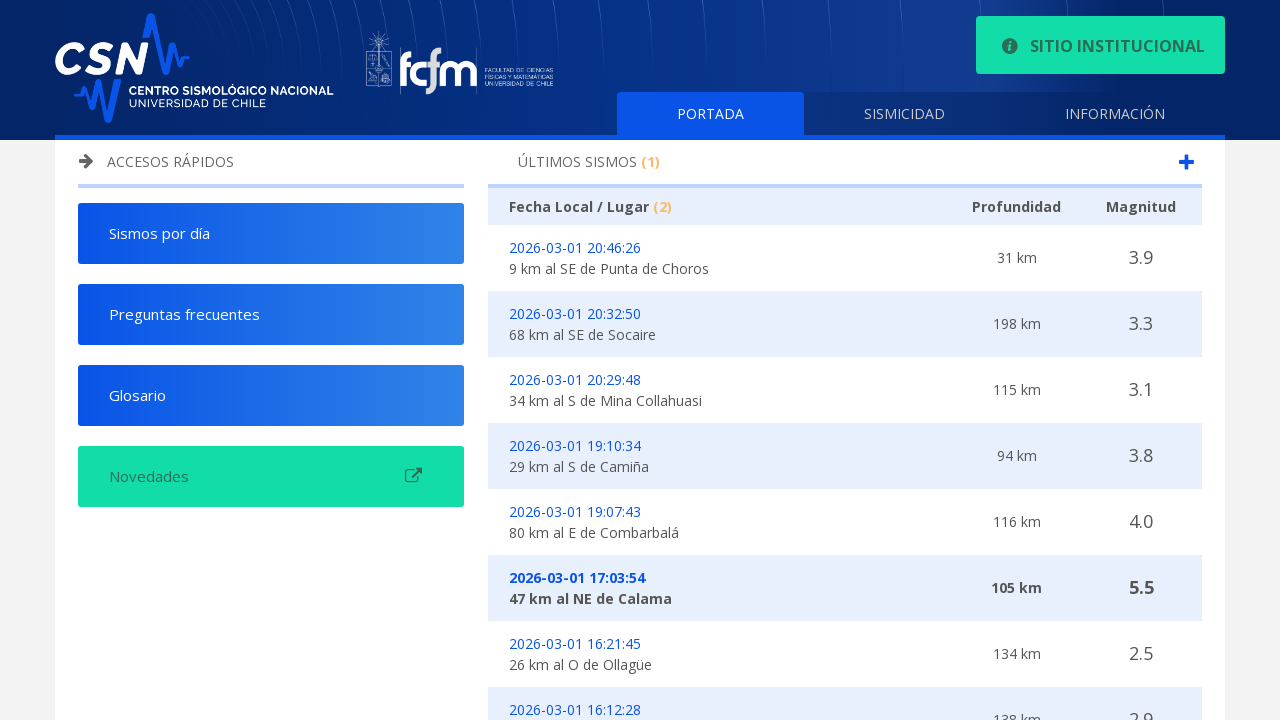

Waited for seismology table to load
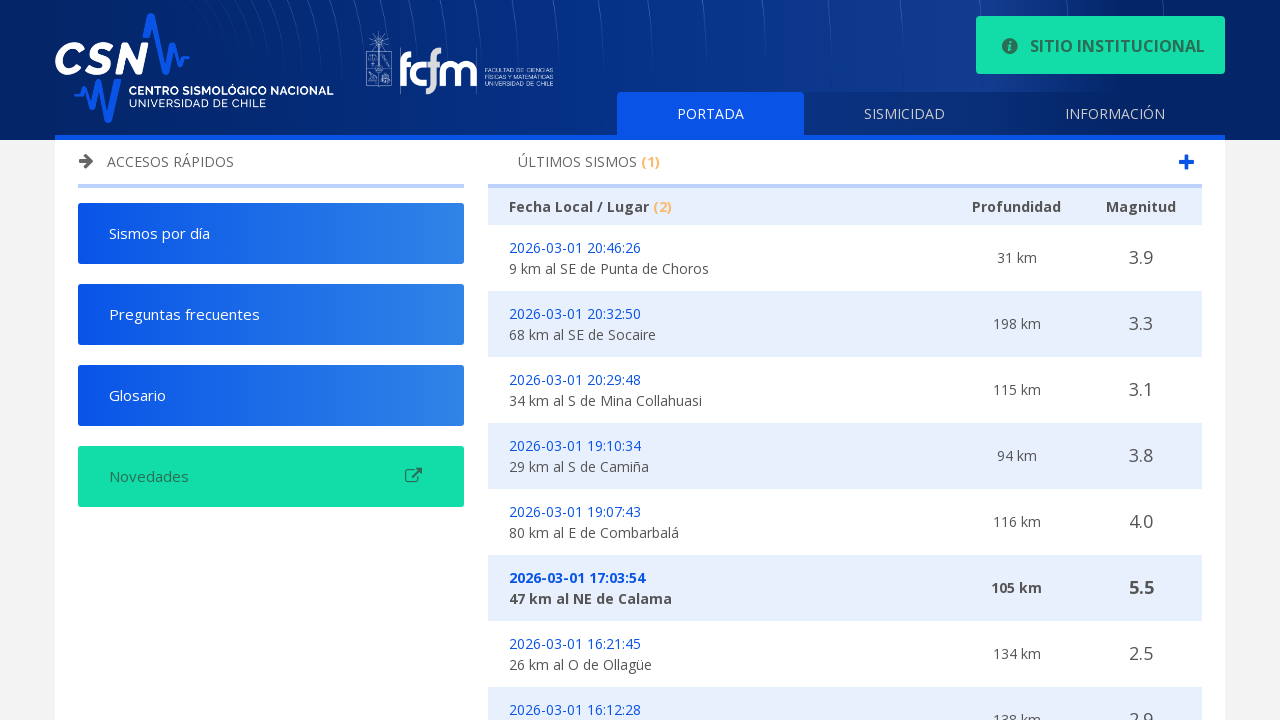

Verified earthquake data table rows are present
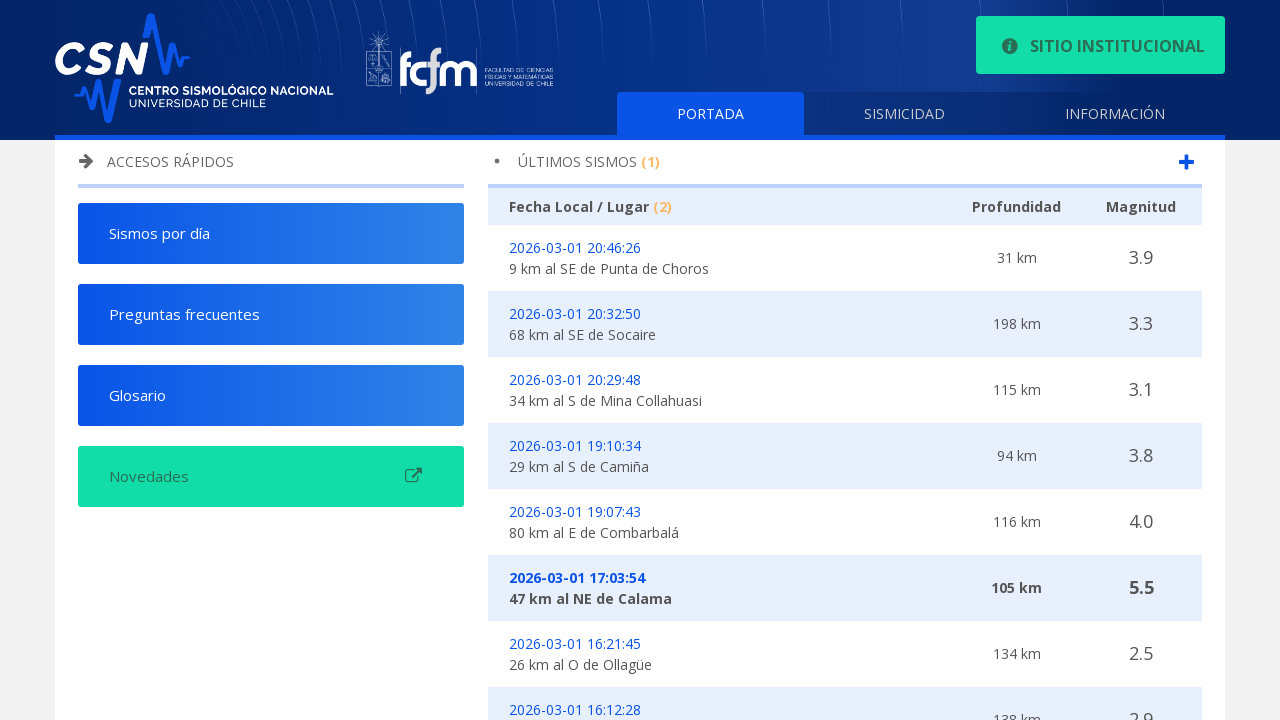

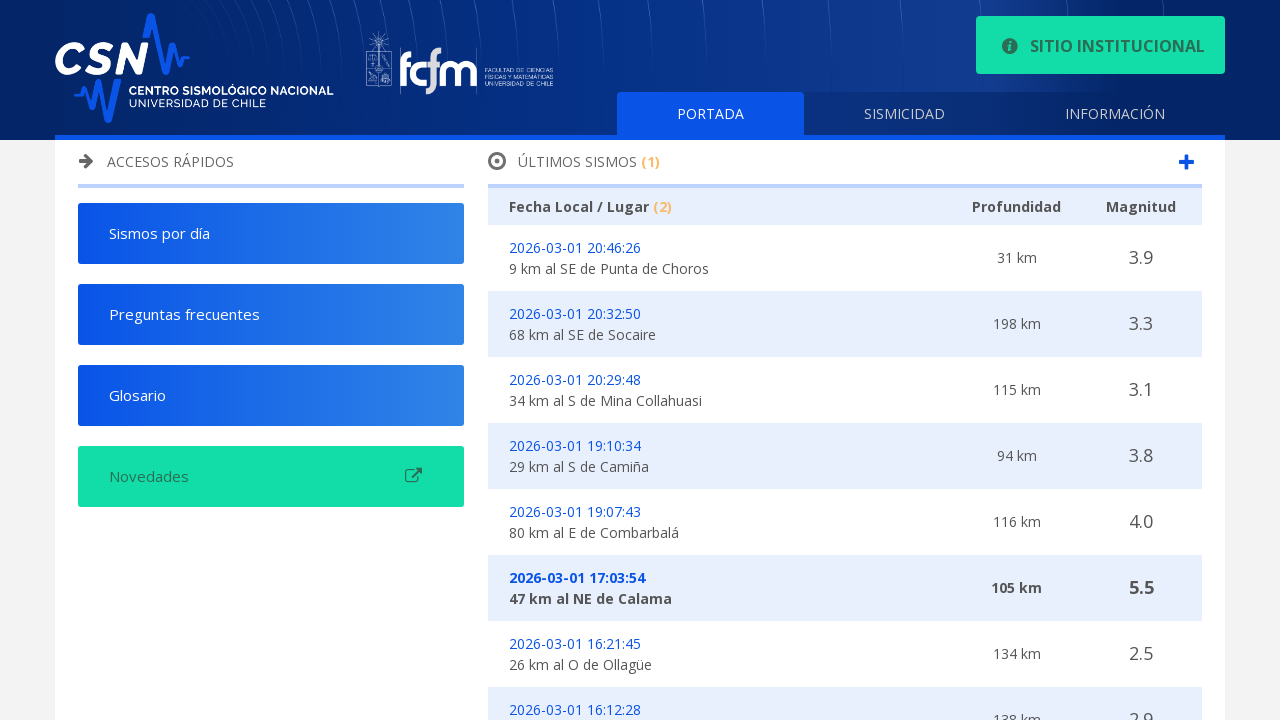